Tests interaction with a JavaScript prompt alert by clicking the JS Prompt button and dismissing it with Cancel

Starting URL: https://the-internet.herokuapp.com/javascript_alerts

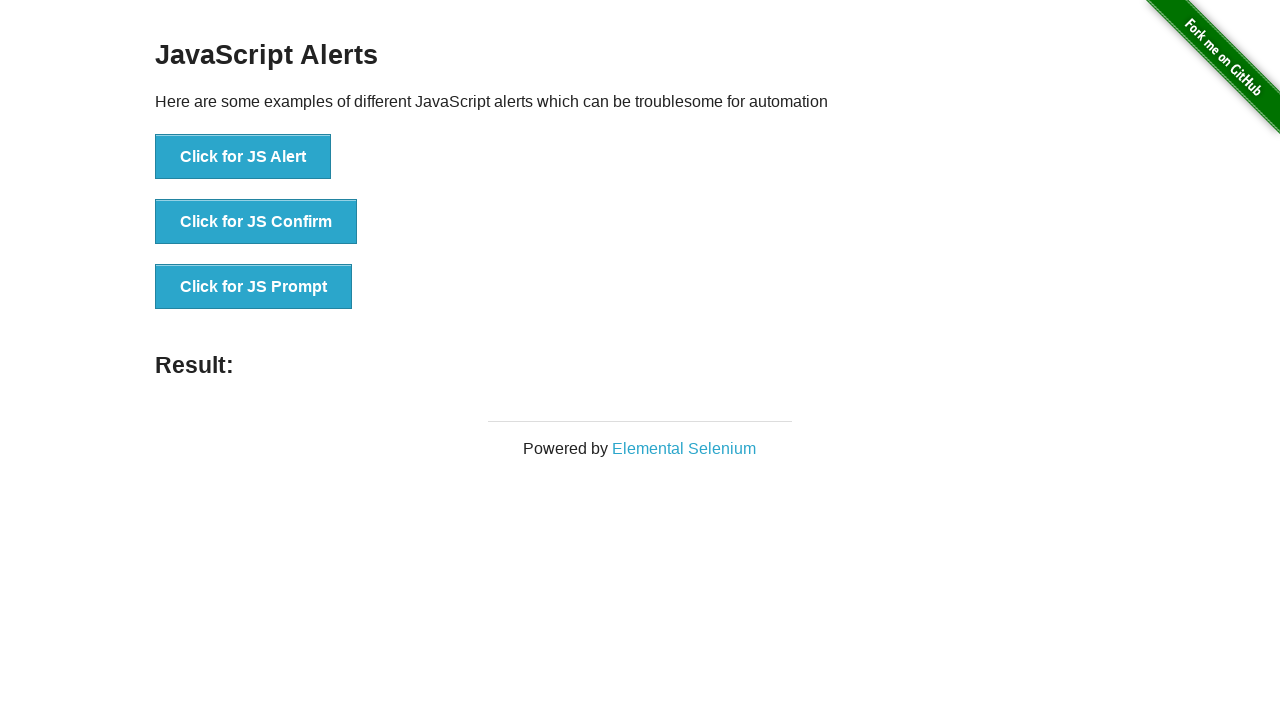

Set up dialog handler to dismiss prompts
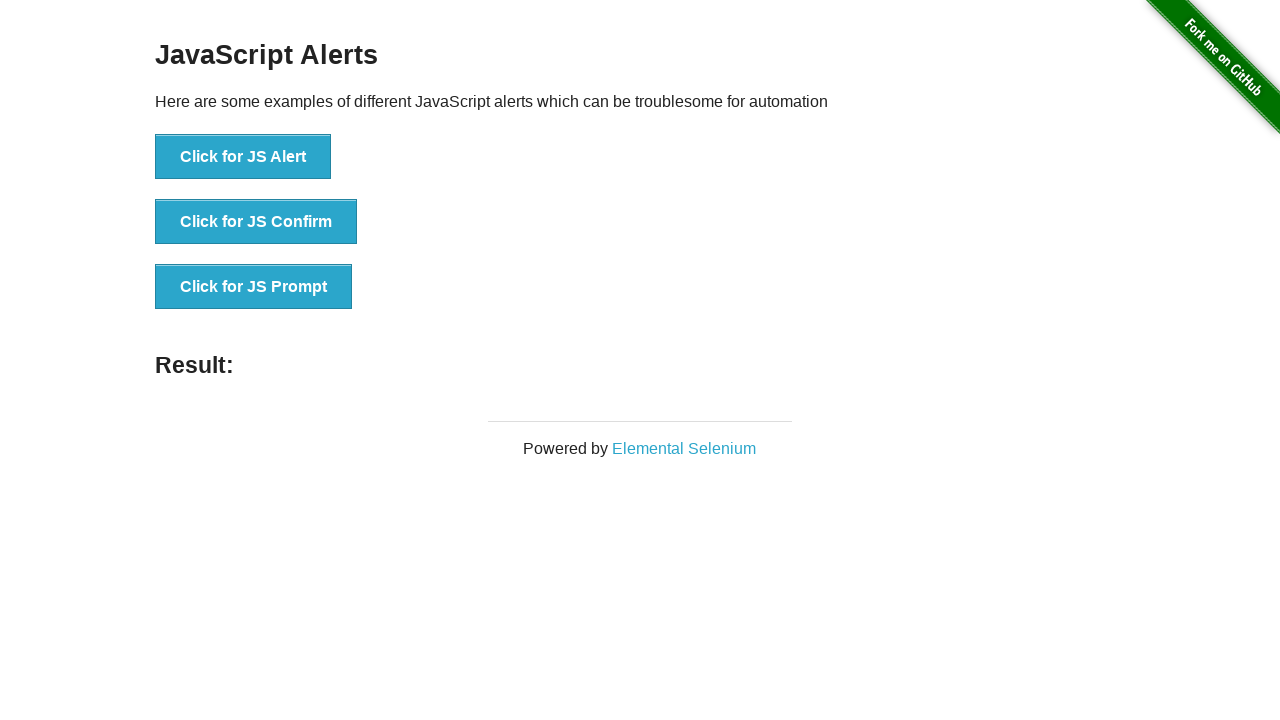

Clicked the JS Prompt button at (254, 287) on button:has-text('Click for JS Prompt')
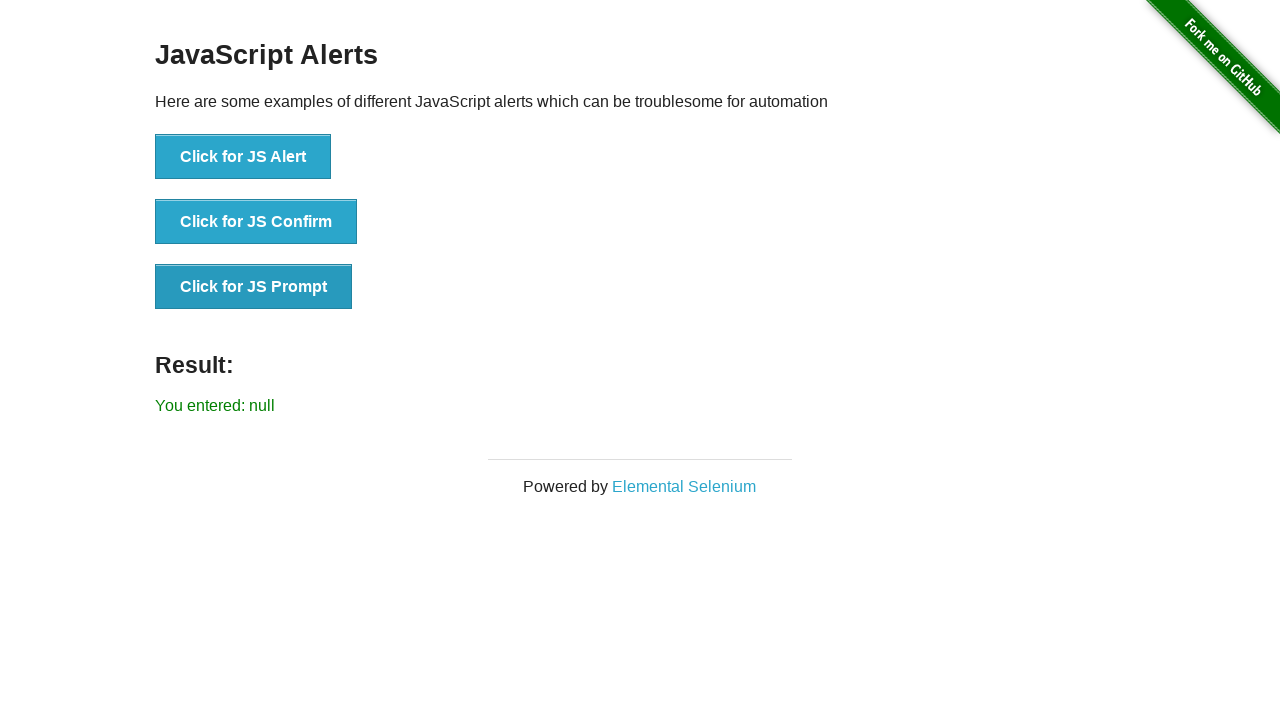

Verified result text shows 'You entered: null' after dismissing prompt with Cancel
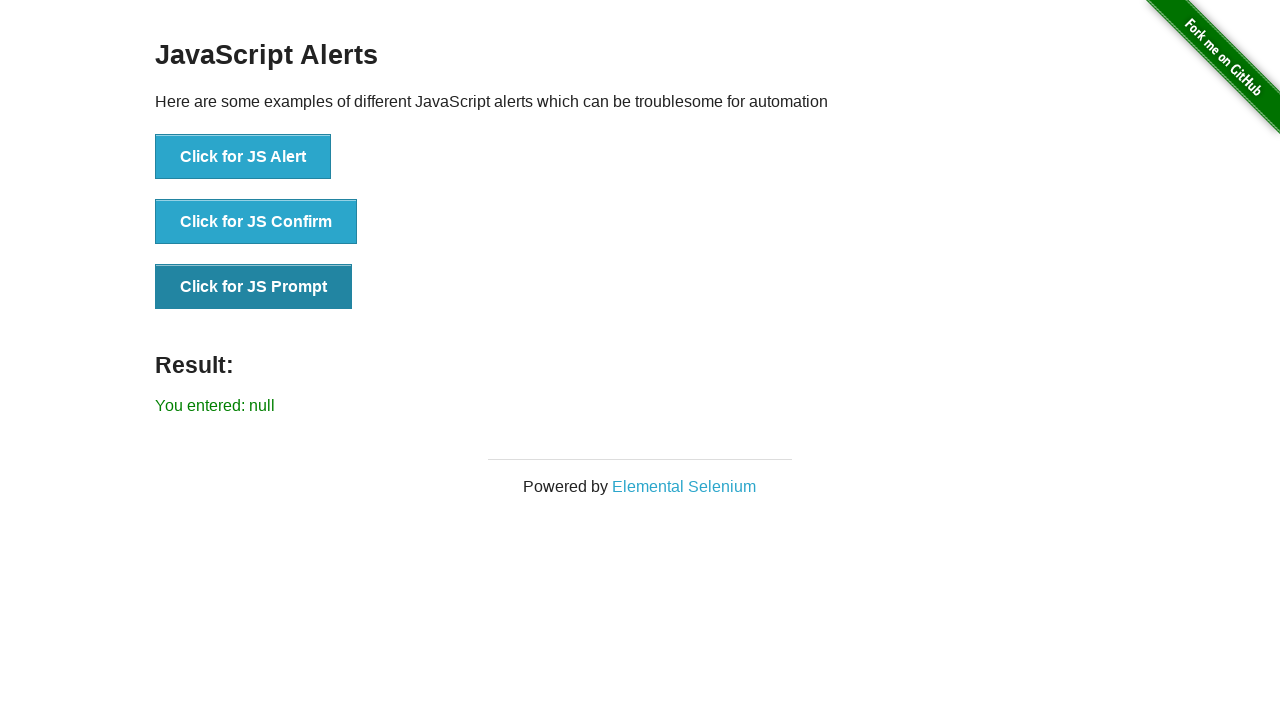

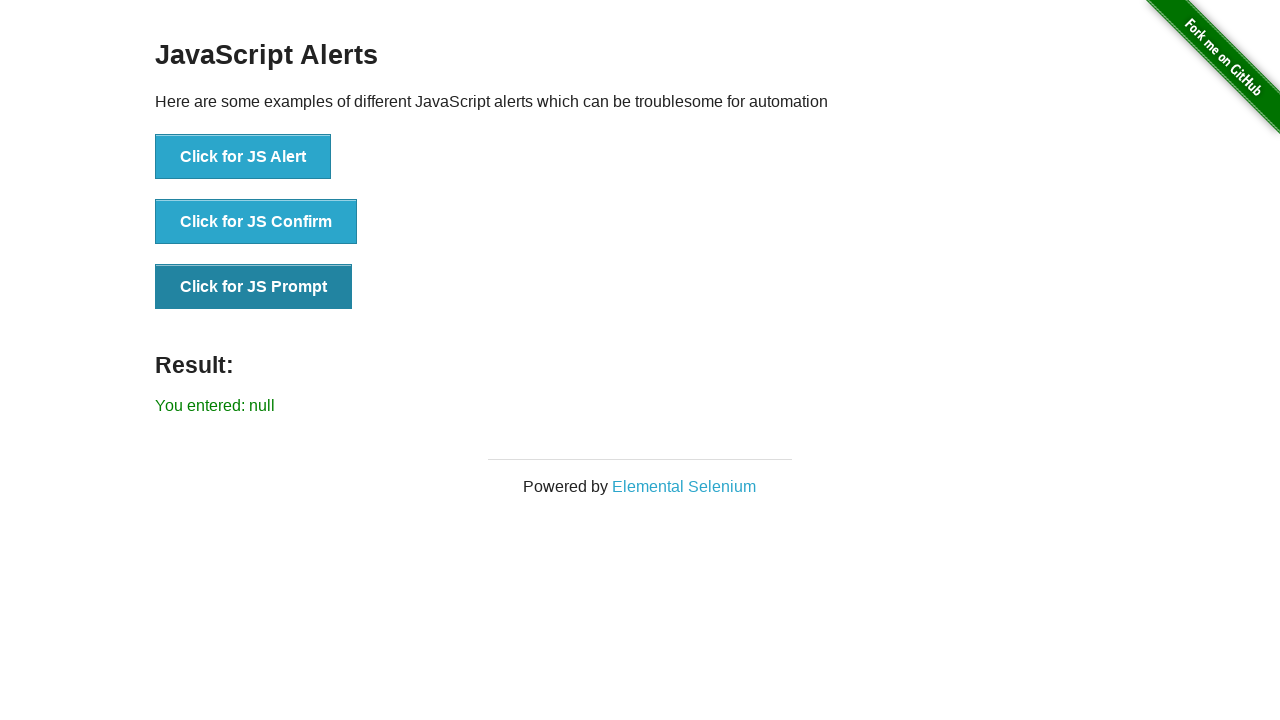